Tests keyboard operations on a registration form by typing text in the first name field, selecting all with Ctrl+A, copying with Ctrl+C, and pasting into the last name field with Ctrl+V.

Starting URL: http://demo.automationtesting.in/Register.html

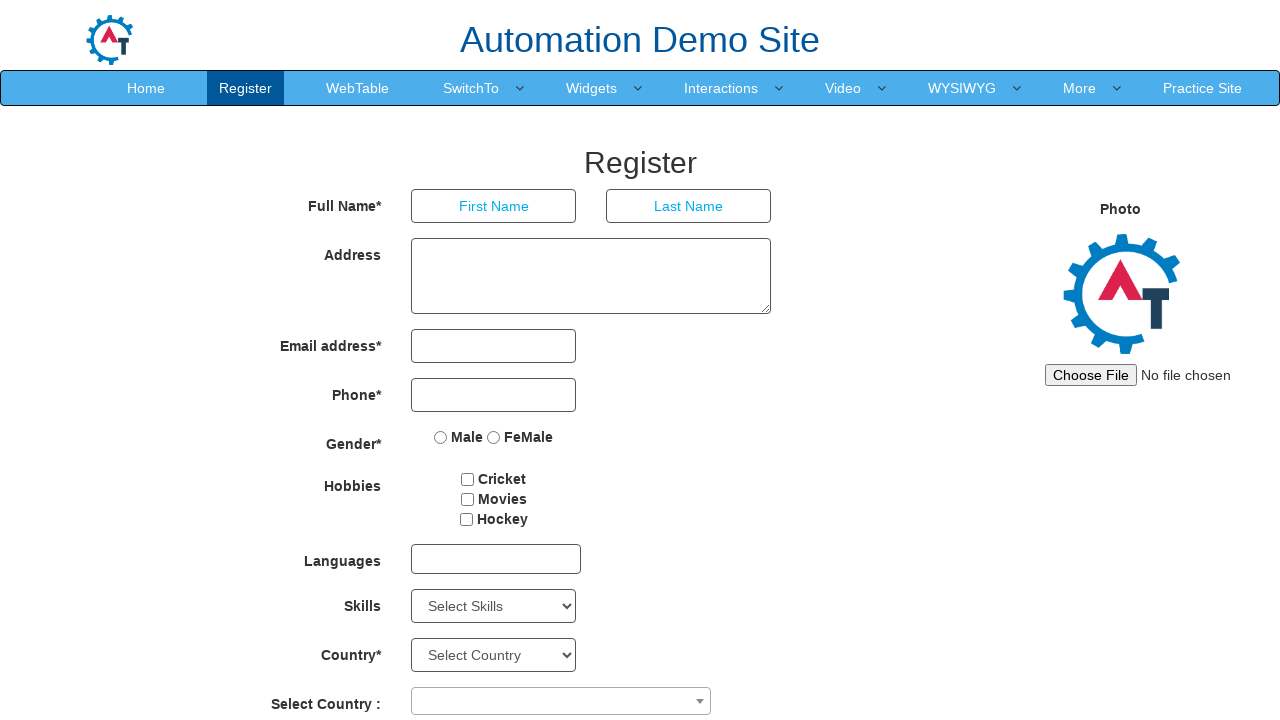

Filled first name field with 'admin' on input[placeholder='First Name']
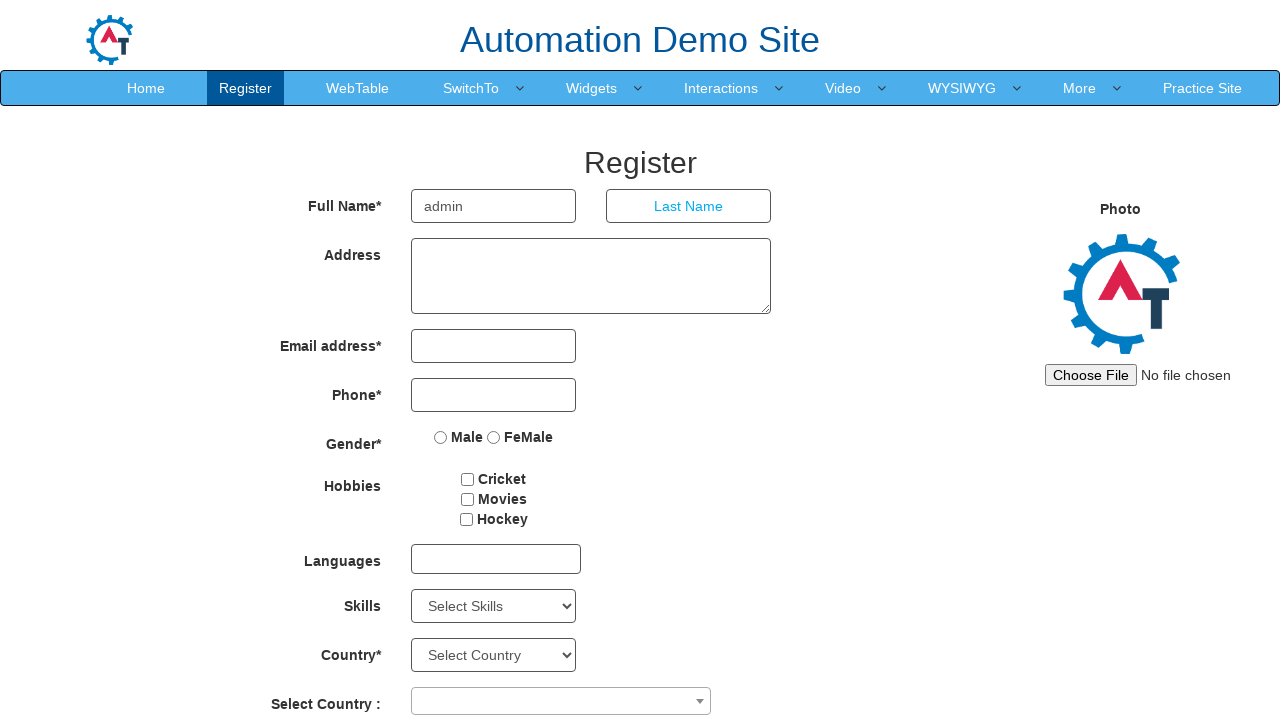

Clicked on first name field at (494, 206) on input[placeholder='First Name']
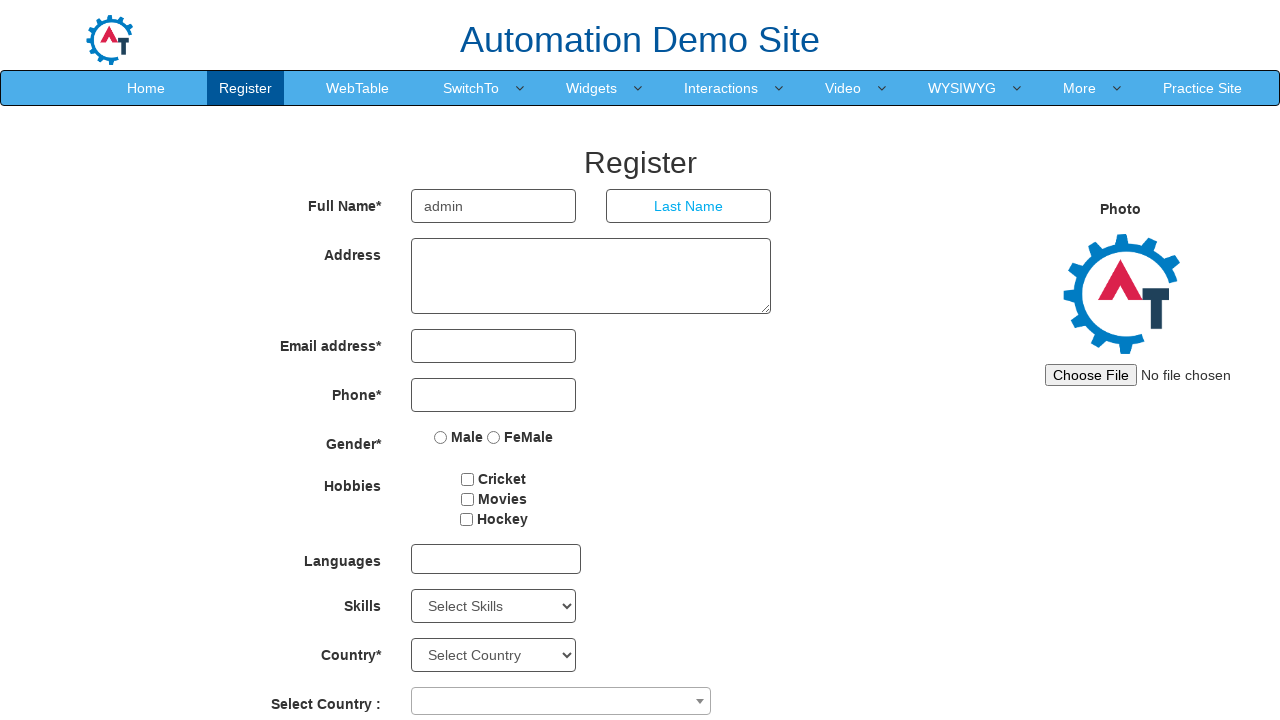

Selected all text in first name field using Ctrl+A
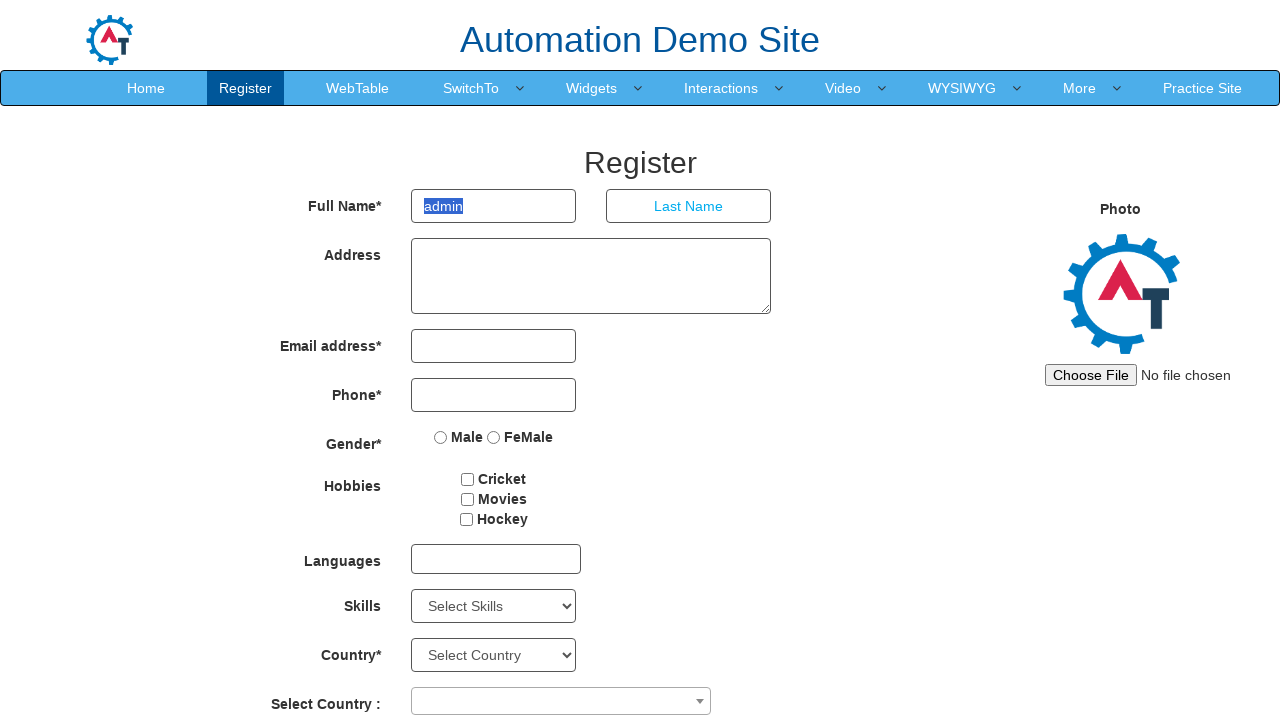

Copied selected text using Ctrl+C
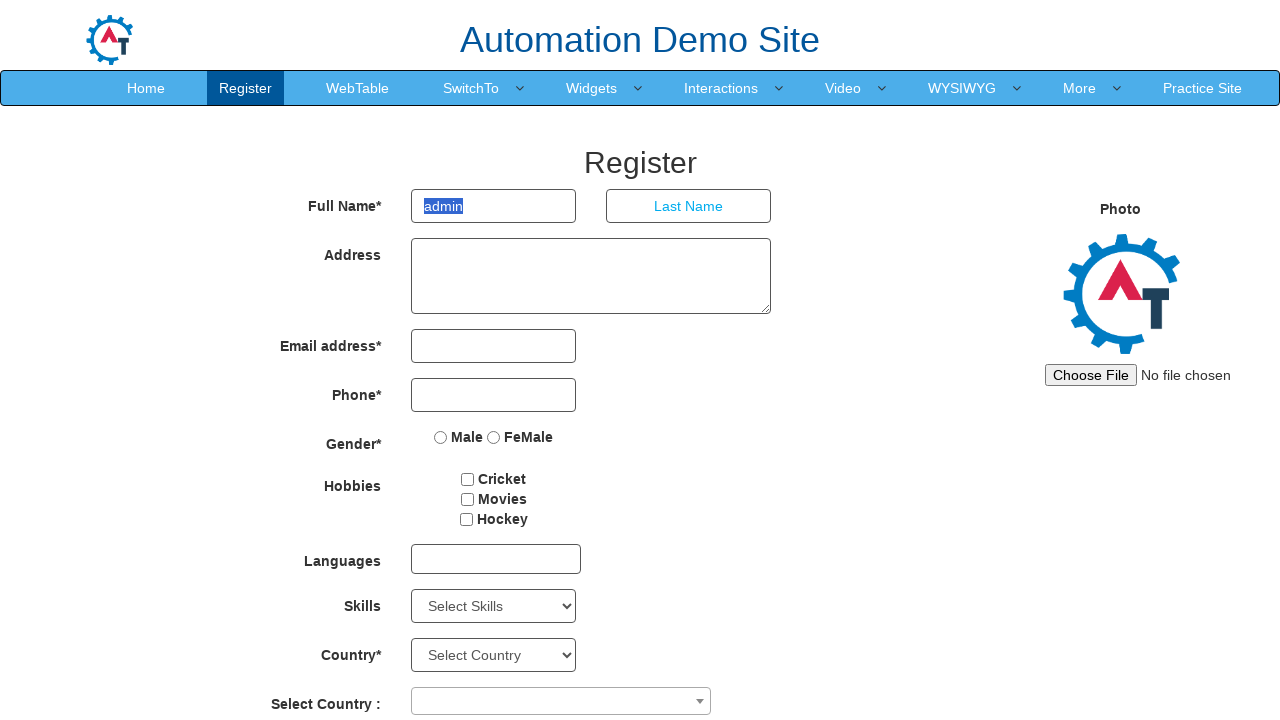

Clicked on last name field at (689, 206) on input[placeholder='Last Name']
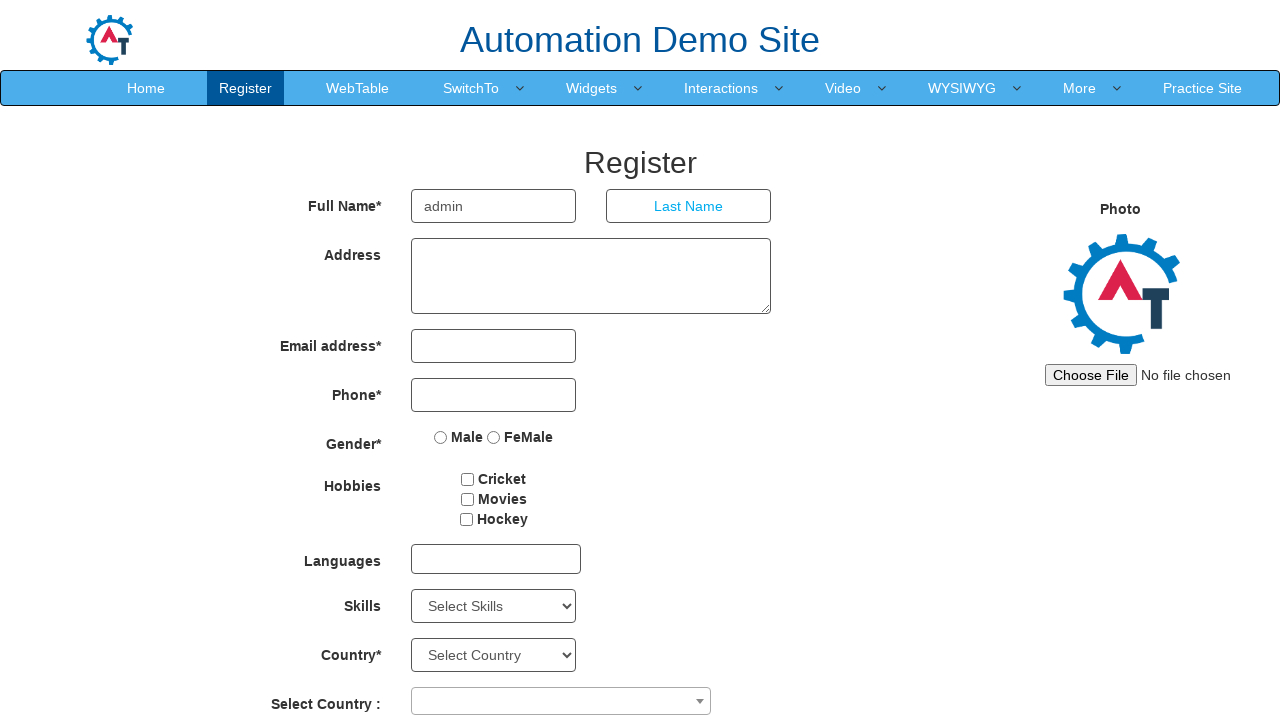

Pasted copied text into last name field using Ctrl+V
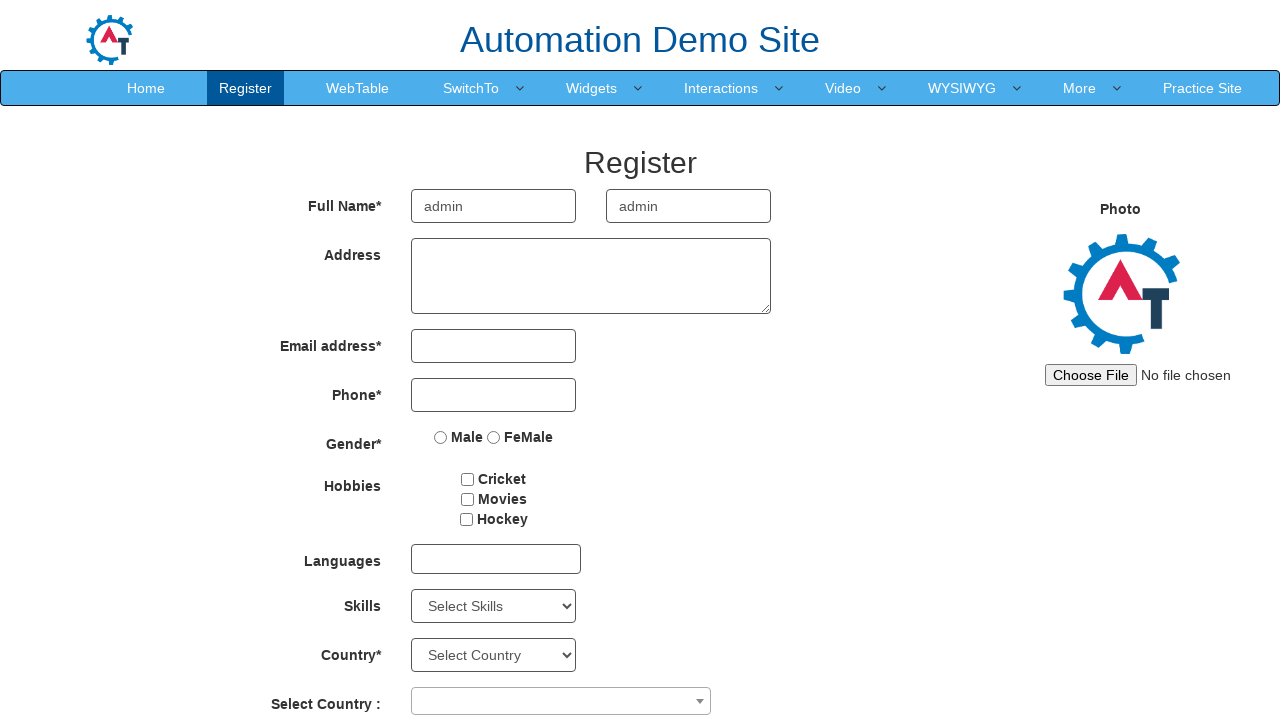

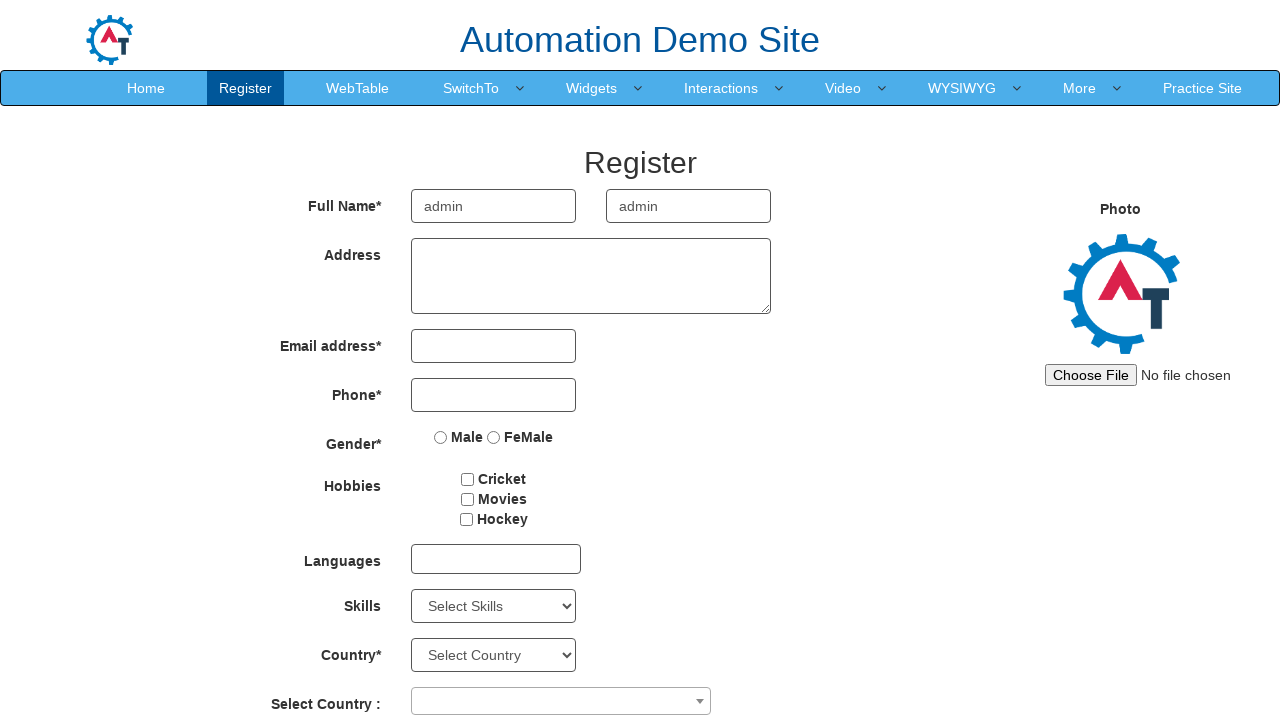